Tests handling of JavaScript prompt dialogs by dismissing the prompt and verifying the message stays hidden

Starting URL: https://www.lambdatest.com/selenium-playground/javascript-alert-box-demo

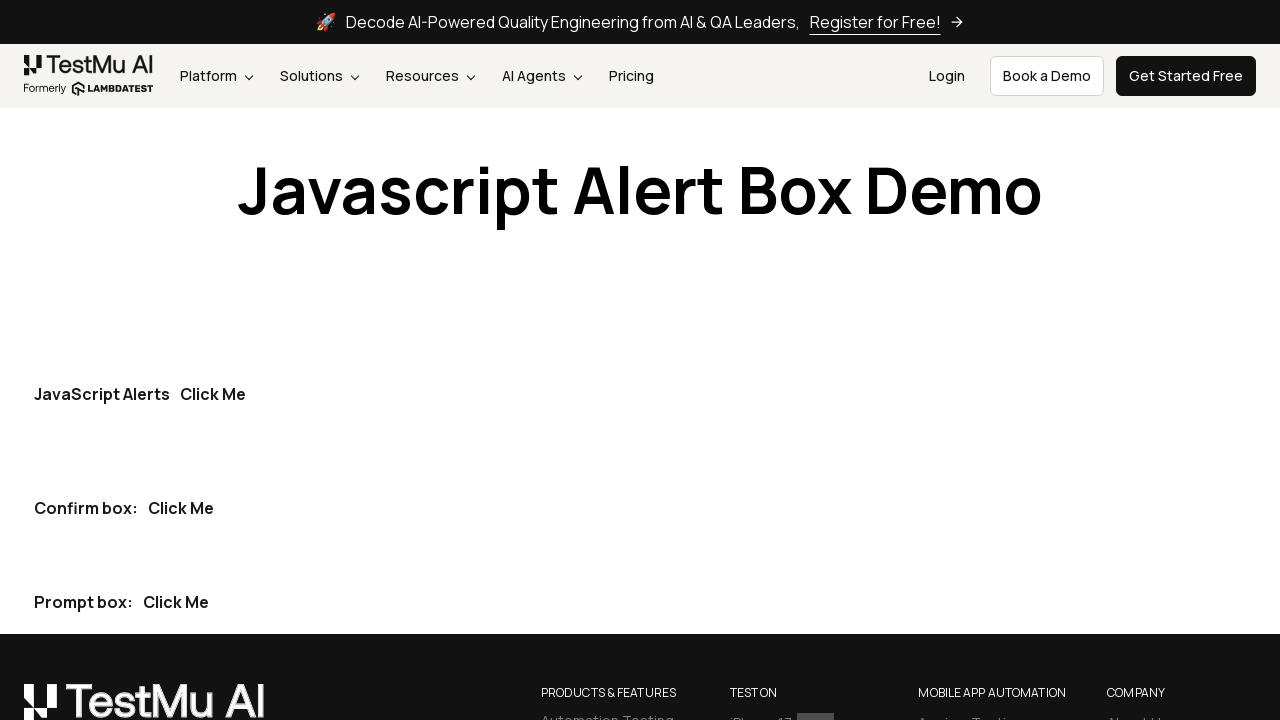

Set up dialog handler to dismiss prompts
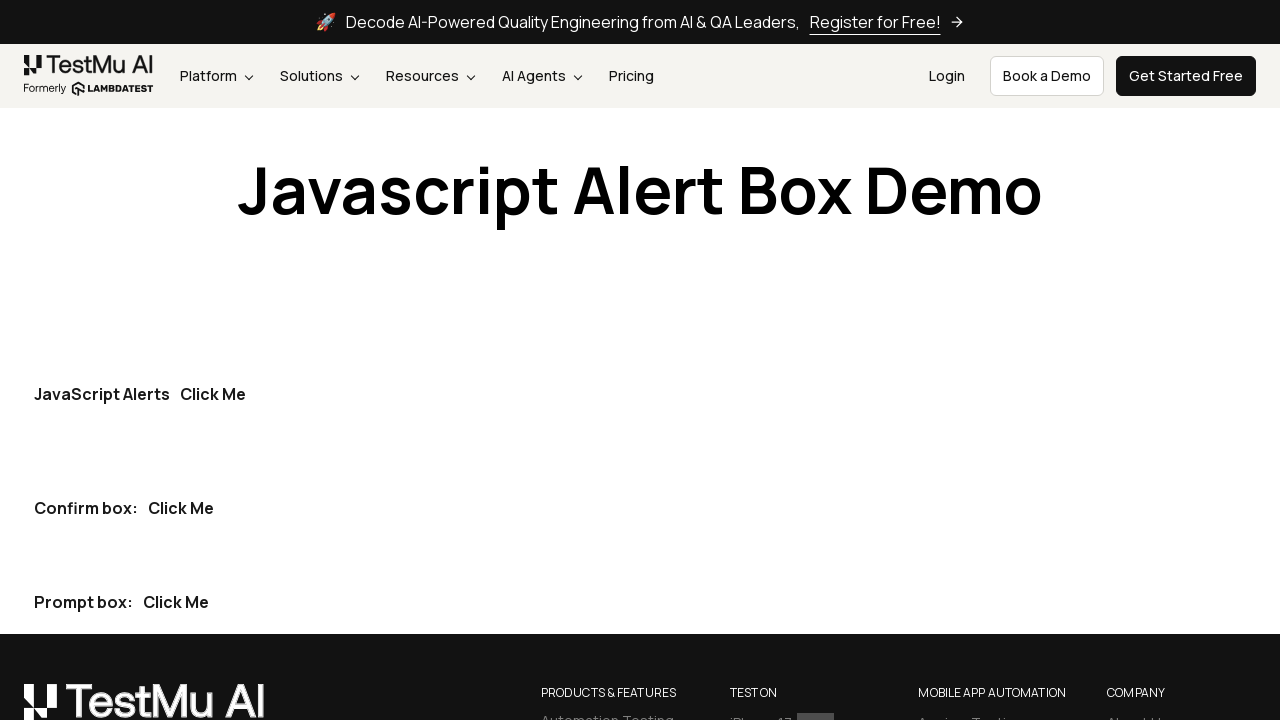

Located the prompt button
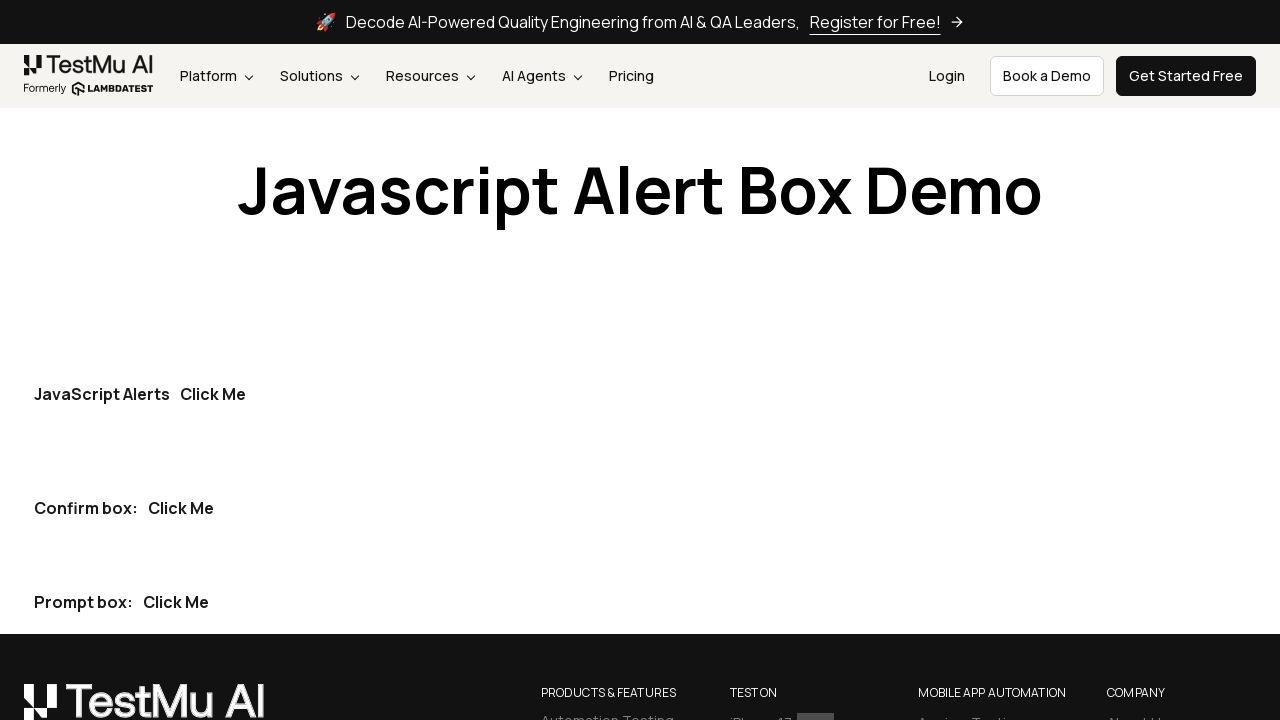

Clicked the prompt button to trigger JavaScript prompt dialog at (176, 602) on p >> internal:has-text="Prompt box:Click Me"i >> internal:role=button
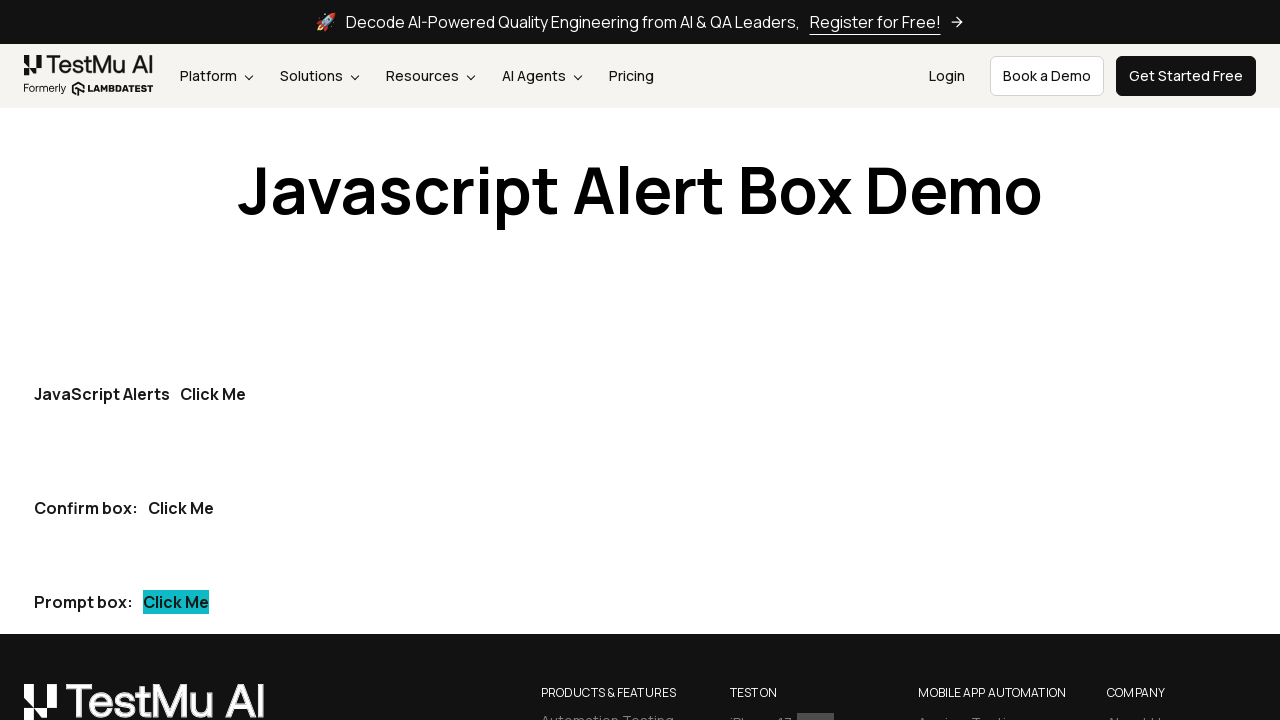

Waited 500ms for UI updates after dismissing prompt
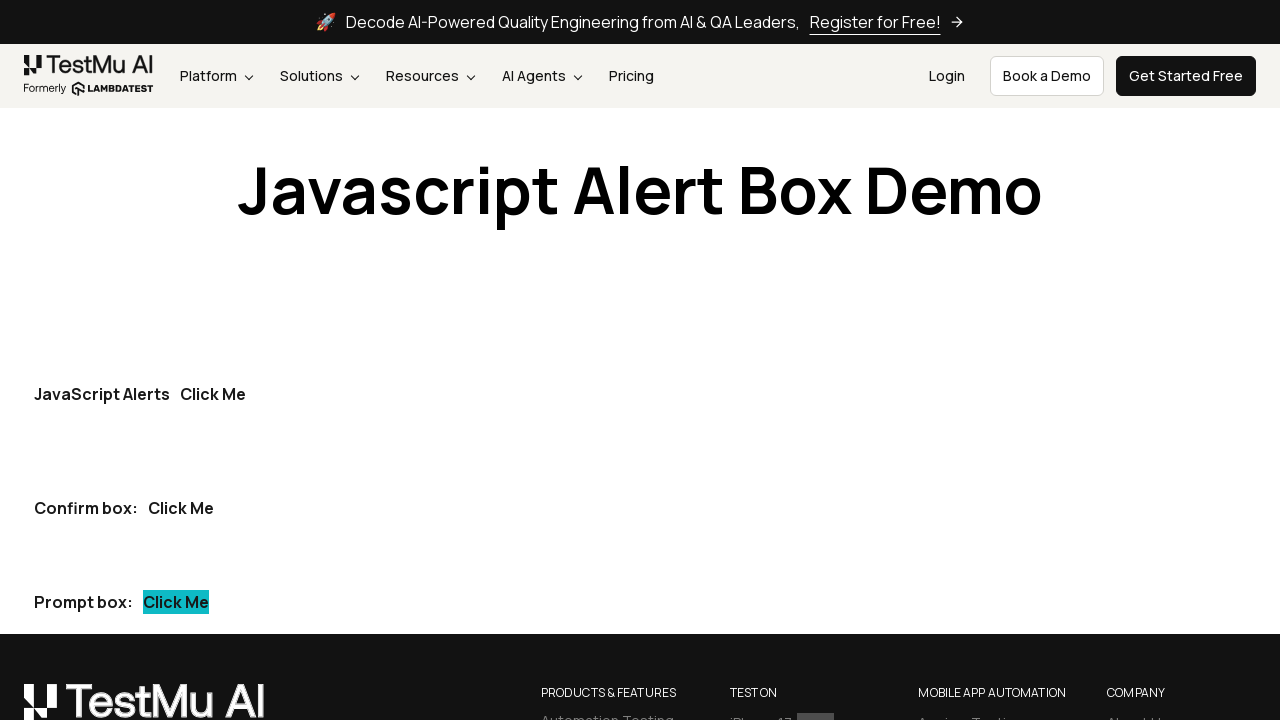

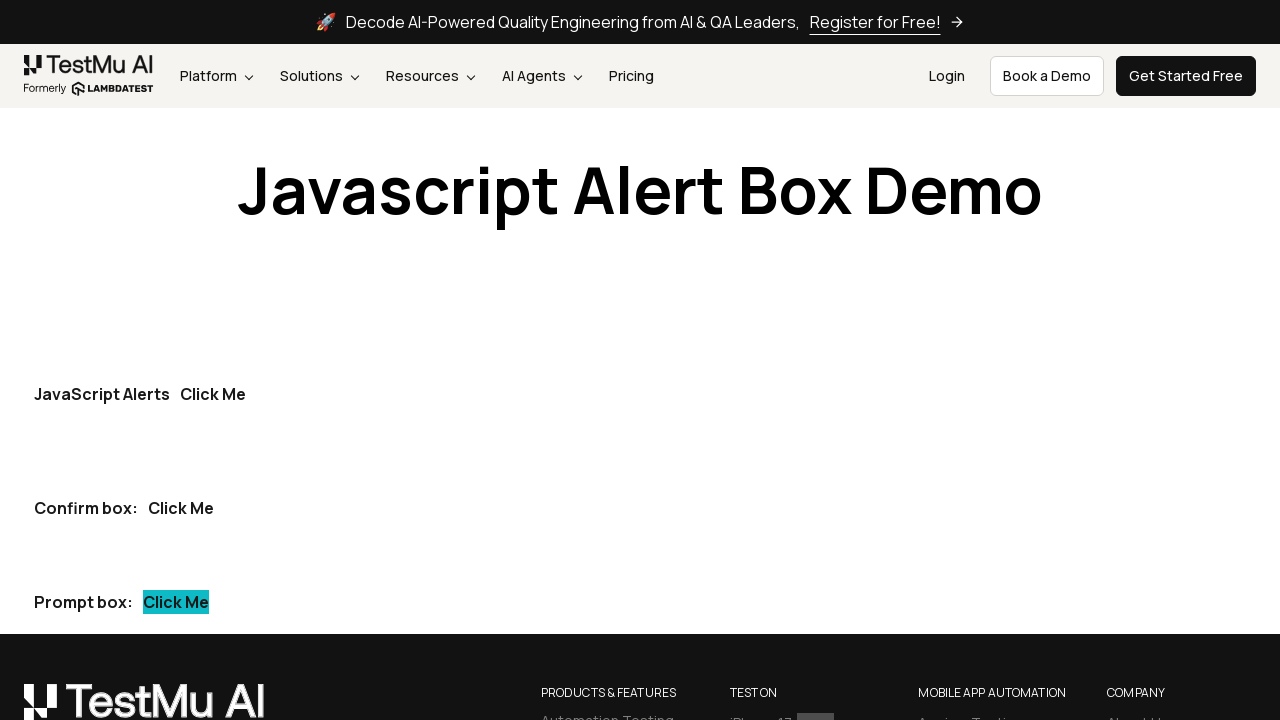